Navigates to a demo e-commerce site and retrieves basic page information like URL, title, and maximizes the browser window

Starting URL: http://demo.nopcommerce.com/

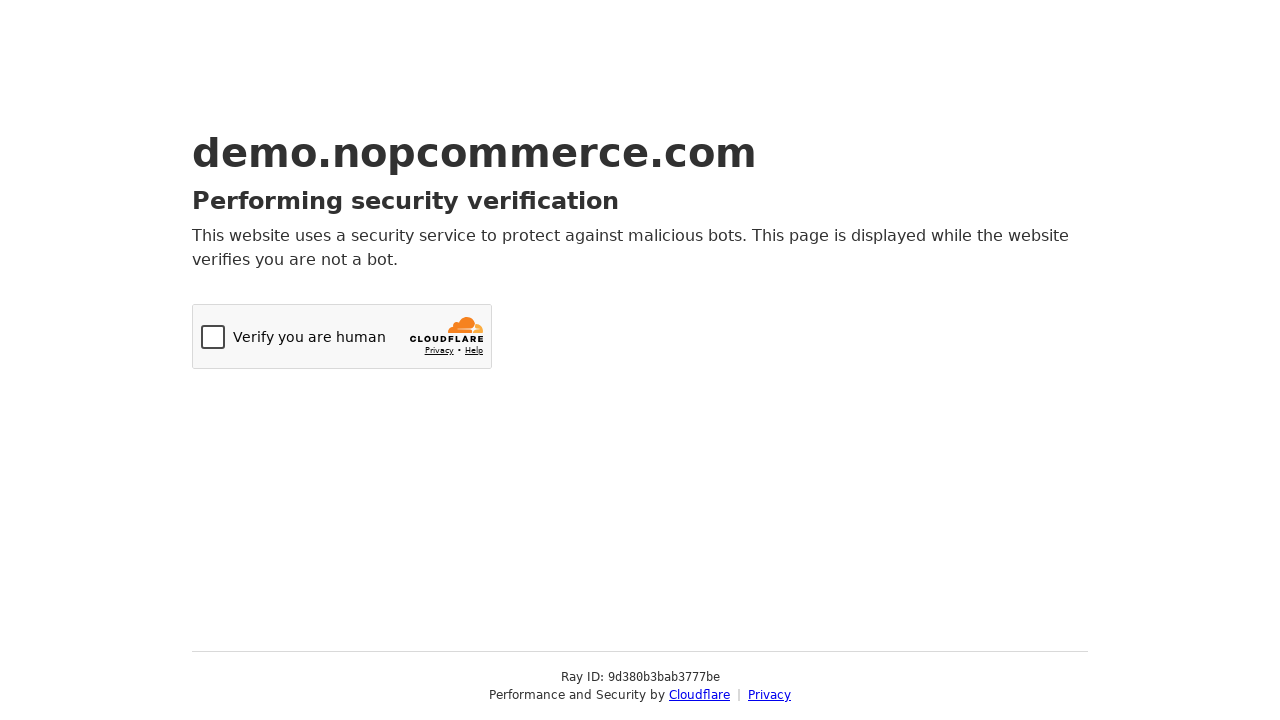

Navigated to demo e-commerce site at http://demo.nopcommerce.com/
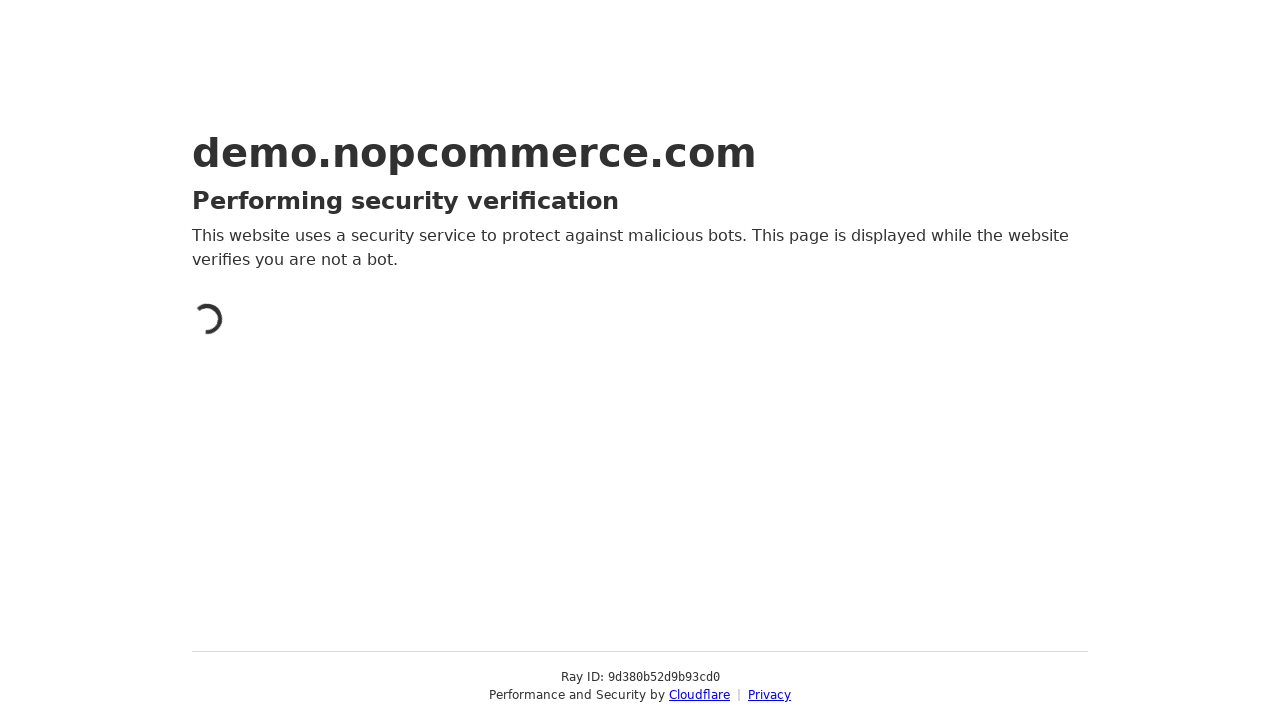

Retrieved current URL: https://demo.nopcommerce.com/
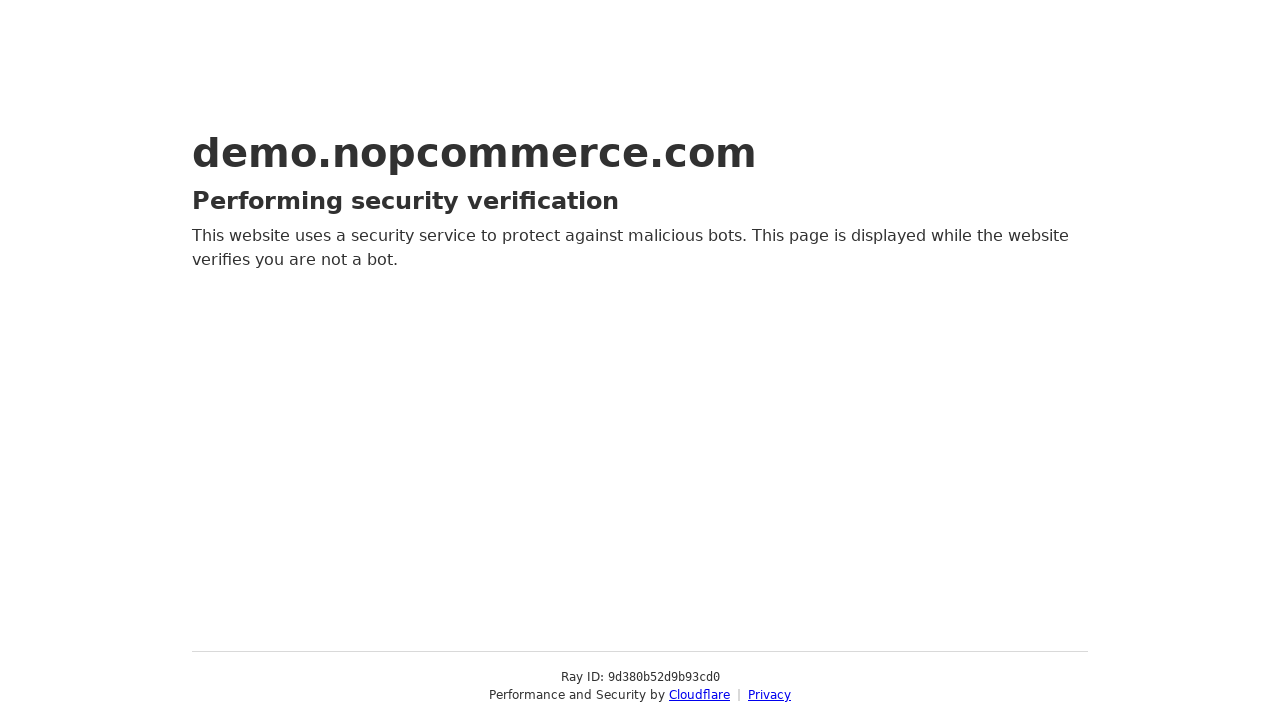

Retrieved page title: Just a moment...
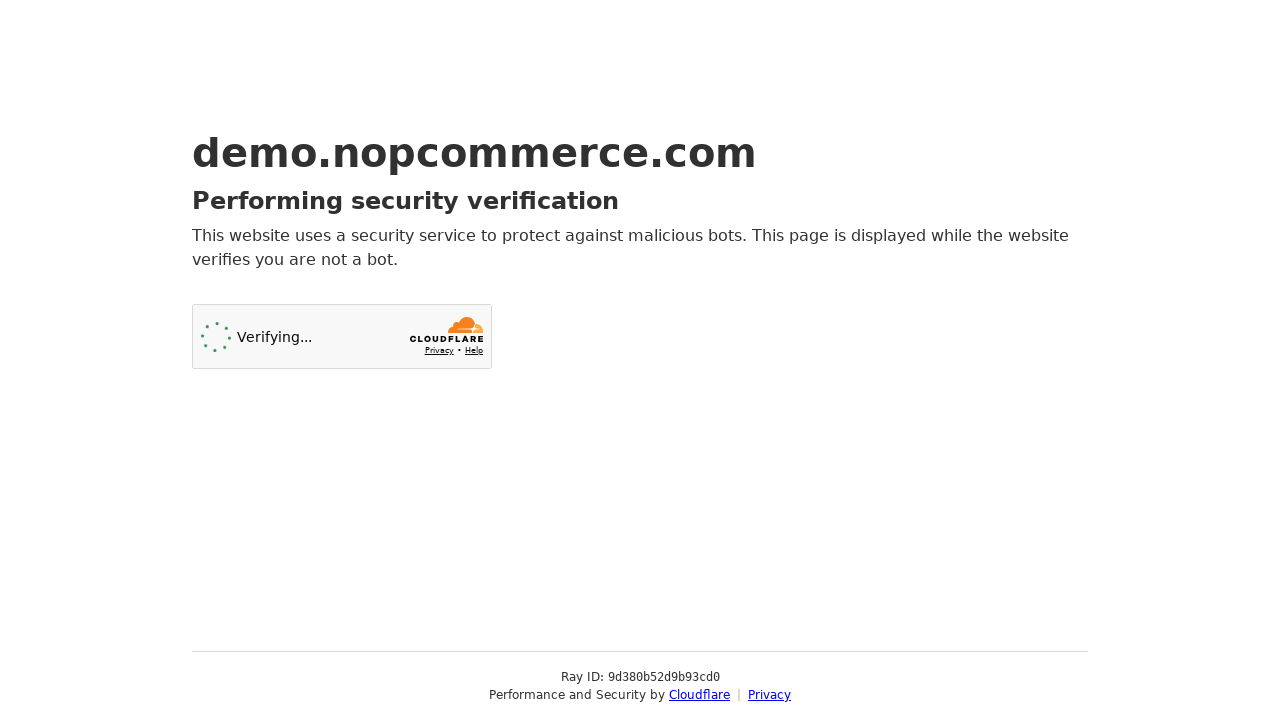

Retrieved page source content, length: 32096 characters
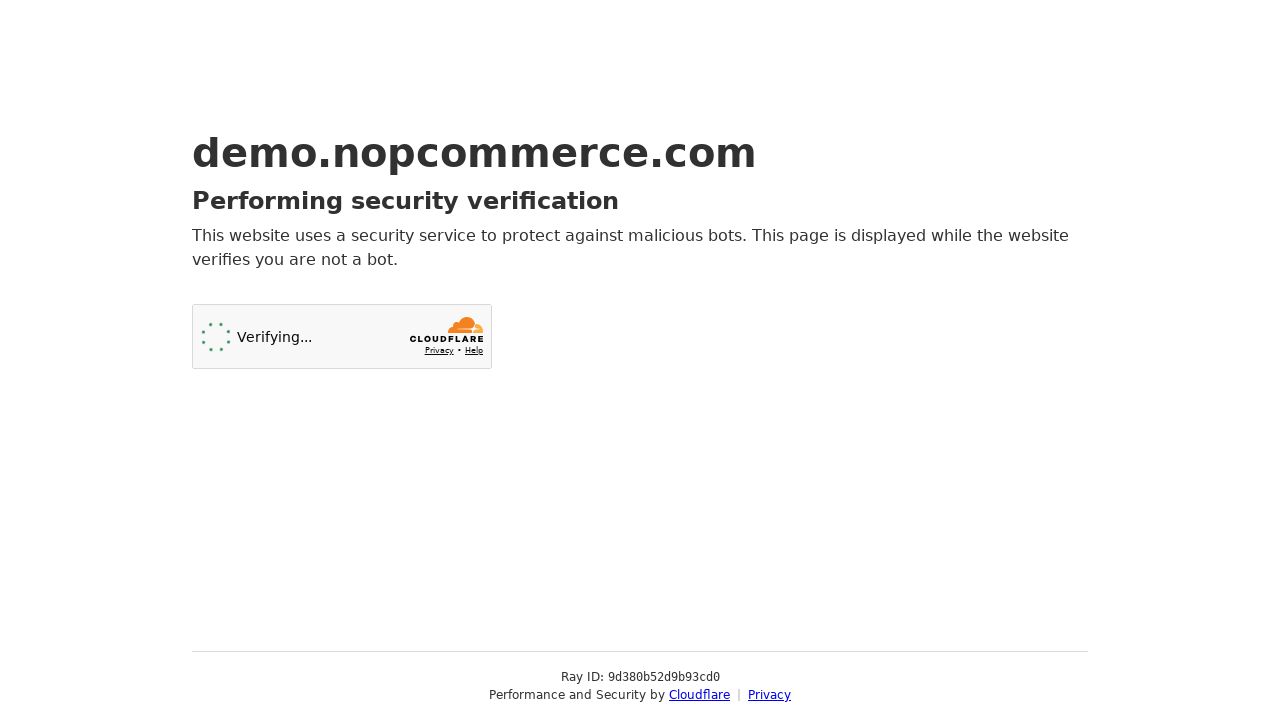

Maximized browser window to 1920x1080 resolution
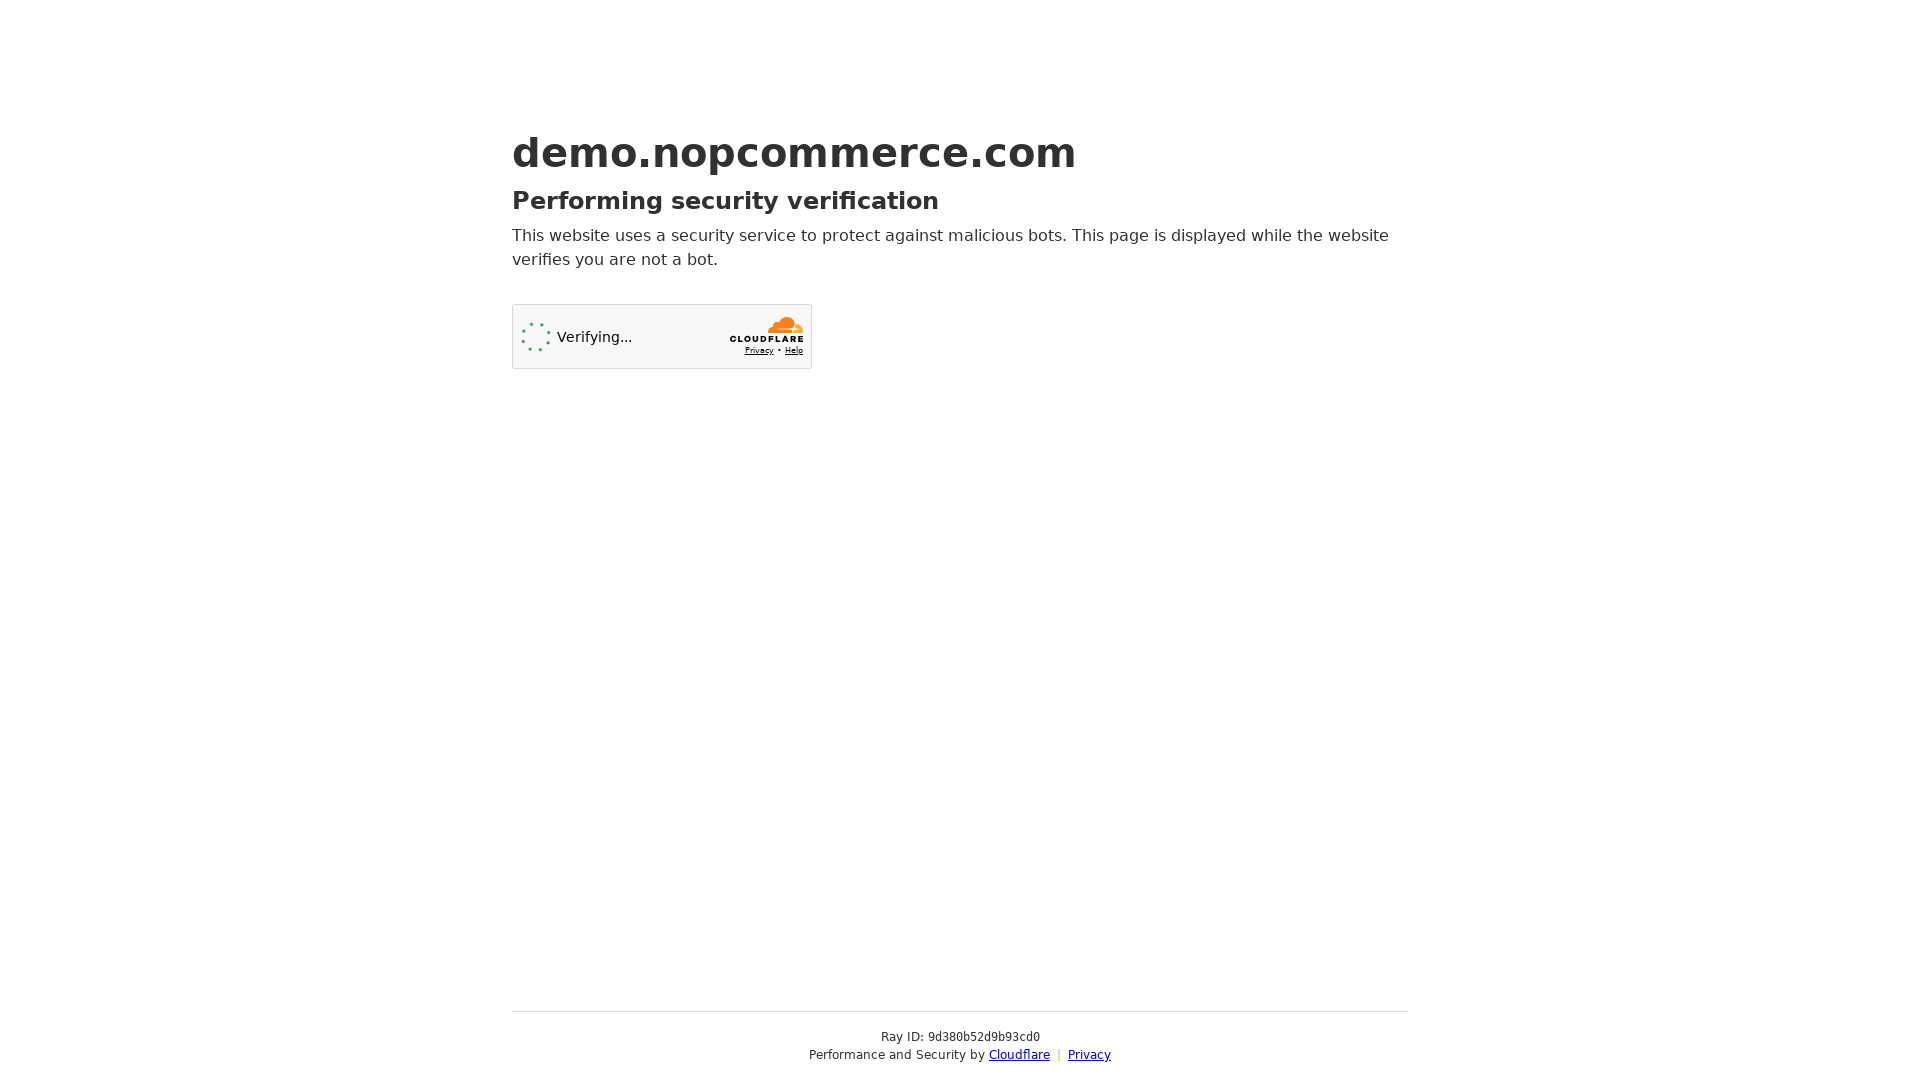

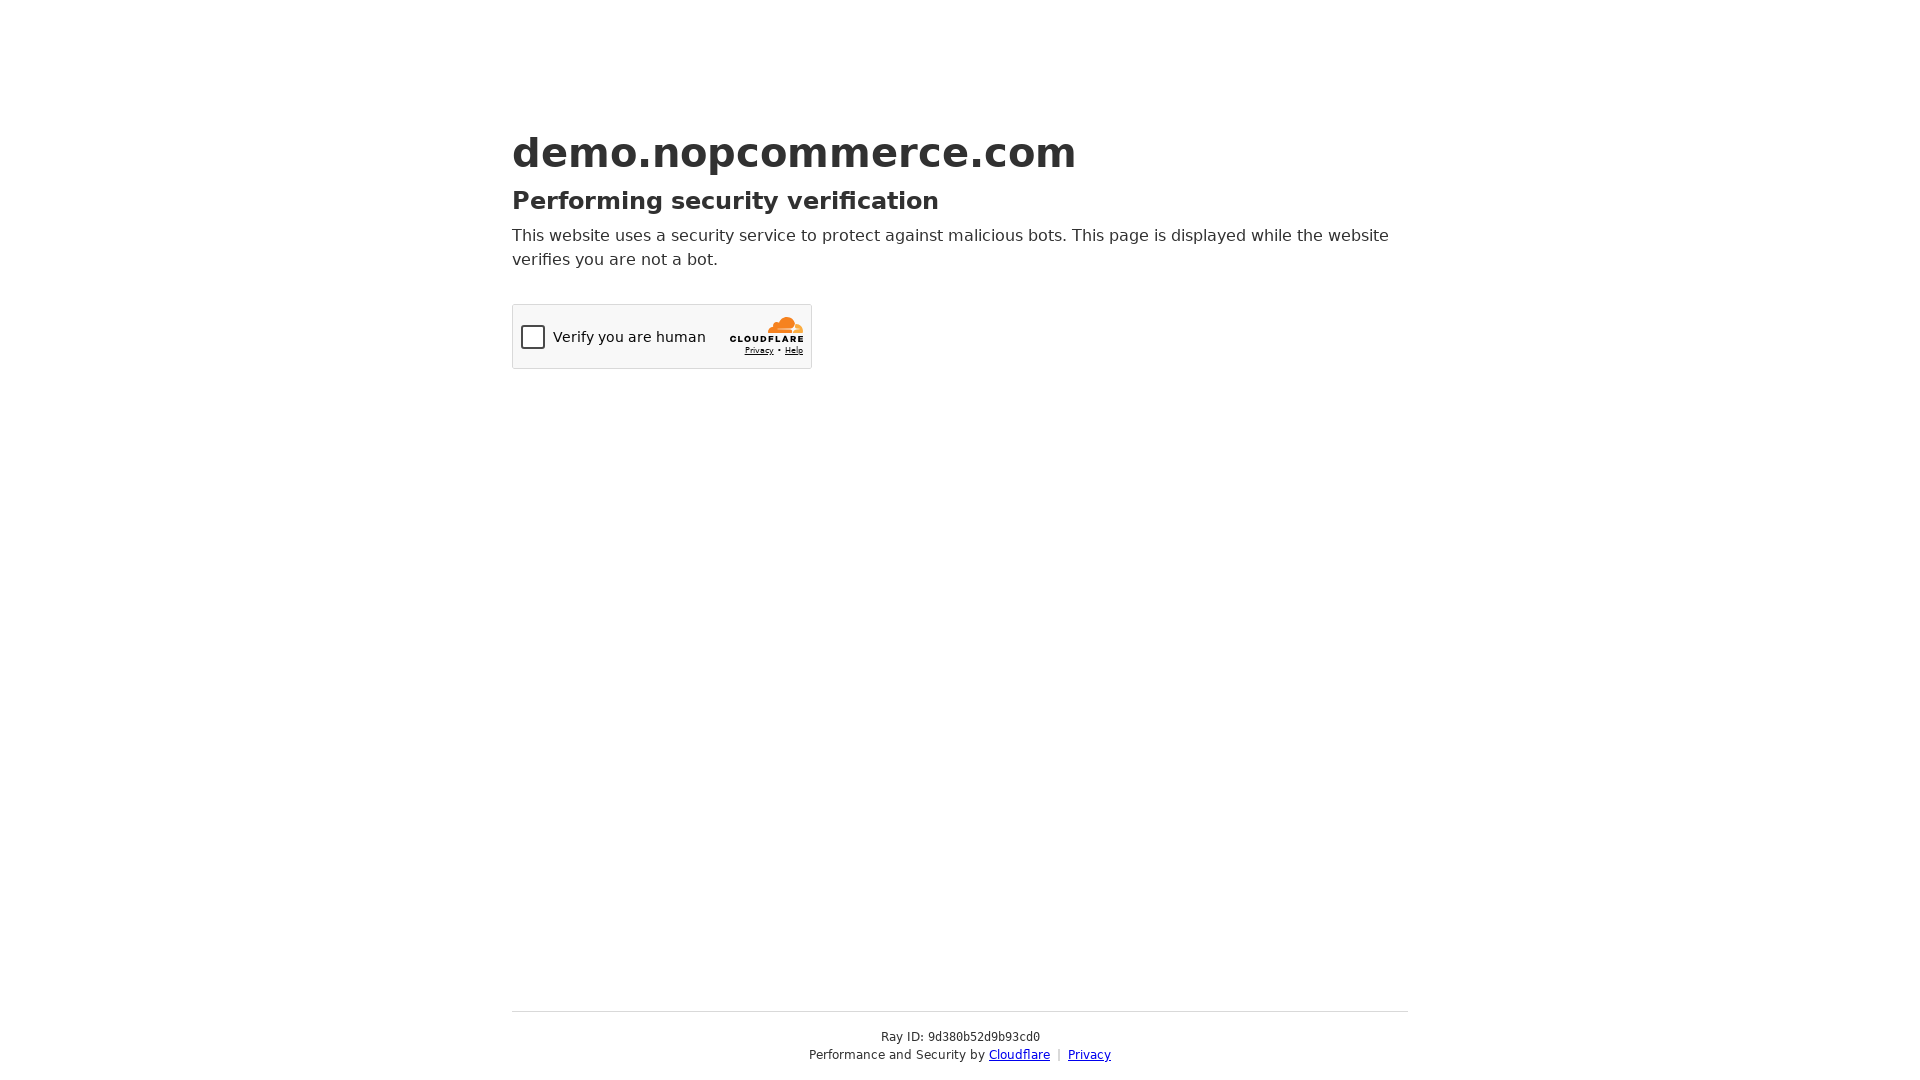